Tests ID locator by finding and clicking a link using its ID

Starting URL: http://omayo.blogspot.com

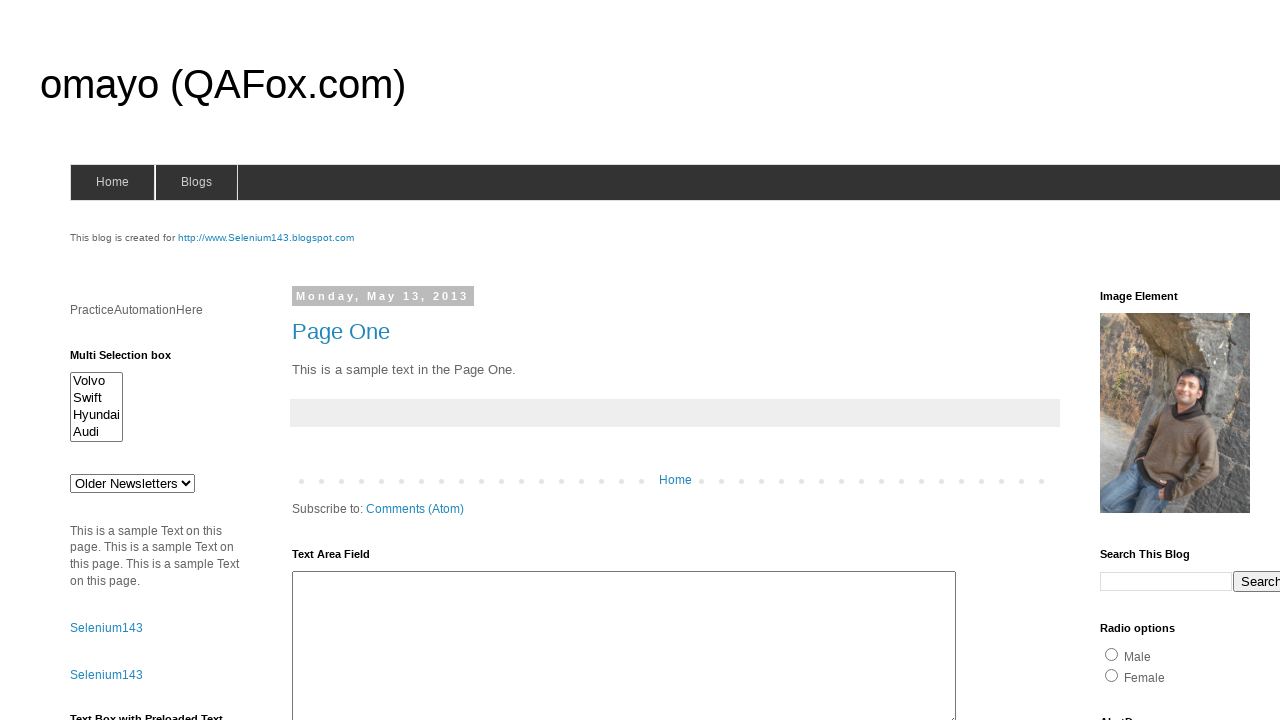

Navigated to http://omayo.blogspot.com
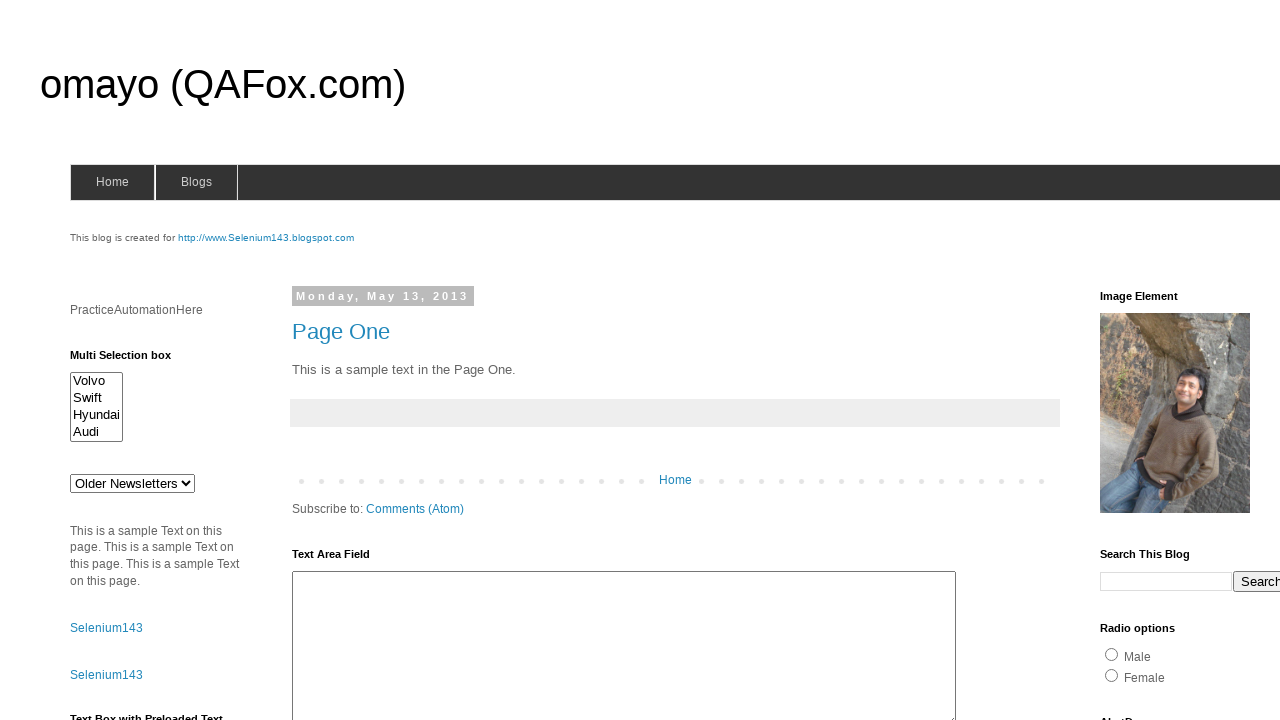

Clicked link using ID locator 'selenium143' at (266, 238) on #selenium143
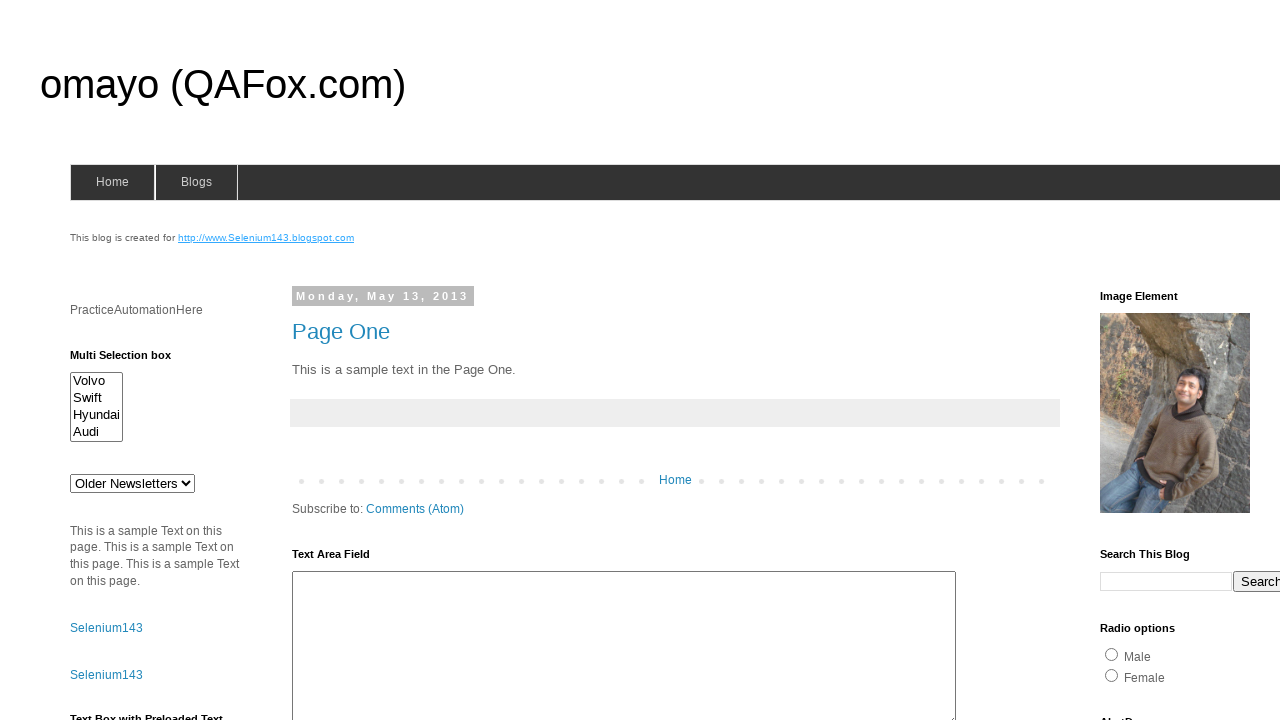

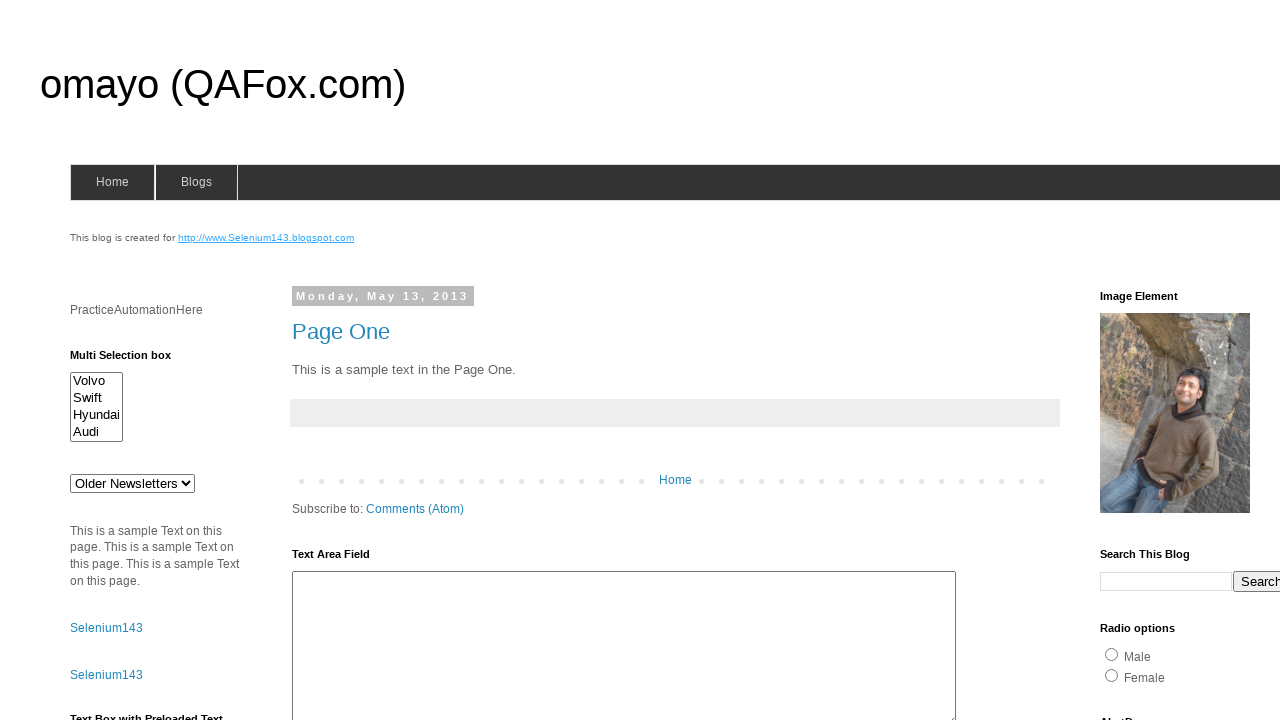